Tests a practice form by filling in the subjects input field with "physics" and "chemistry" values, pressing Enter after each entry

Starting URL: https://demoqa.com/automation-practice-form

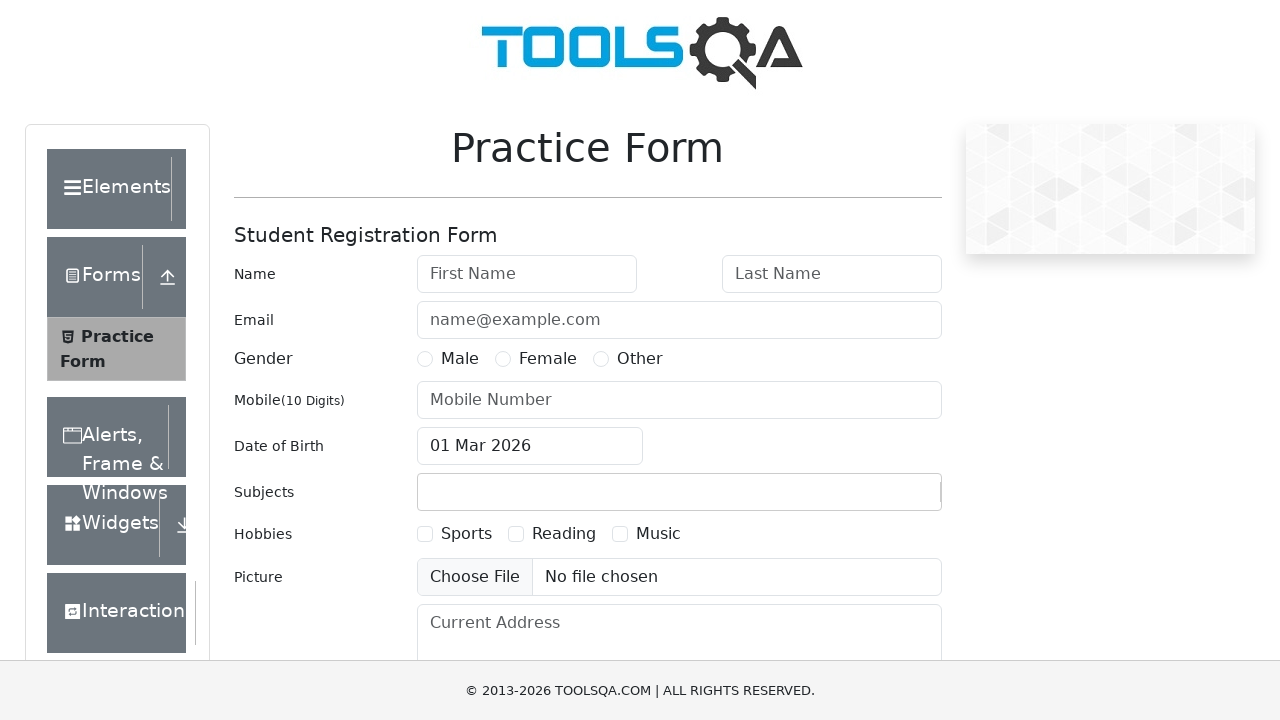

Filled subjects input field with 'physics' on #subjectsInput
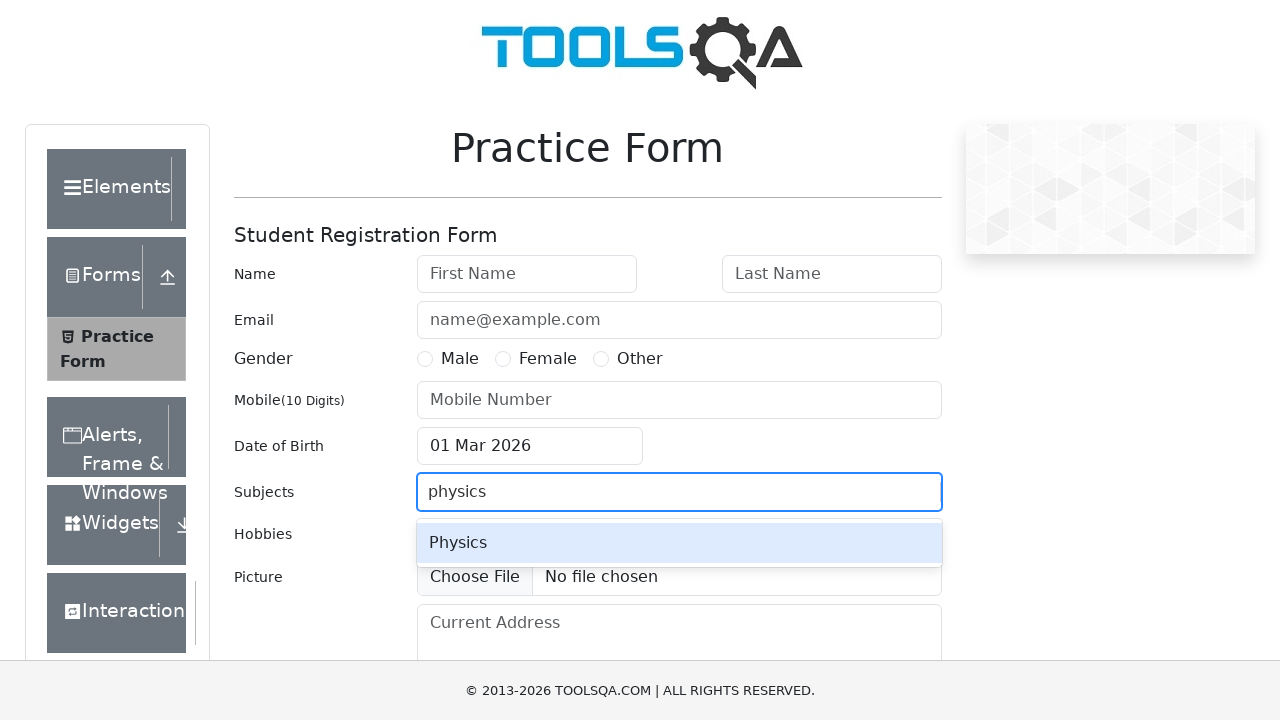

Pressed Enter to confirm 'physics' entry on #subjectsInput
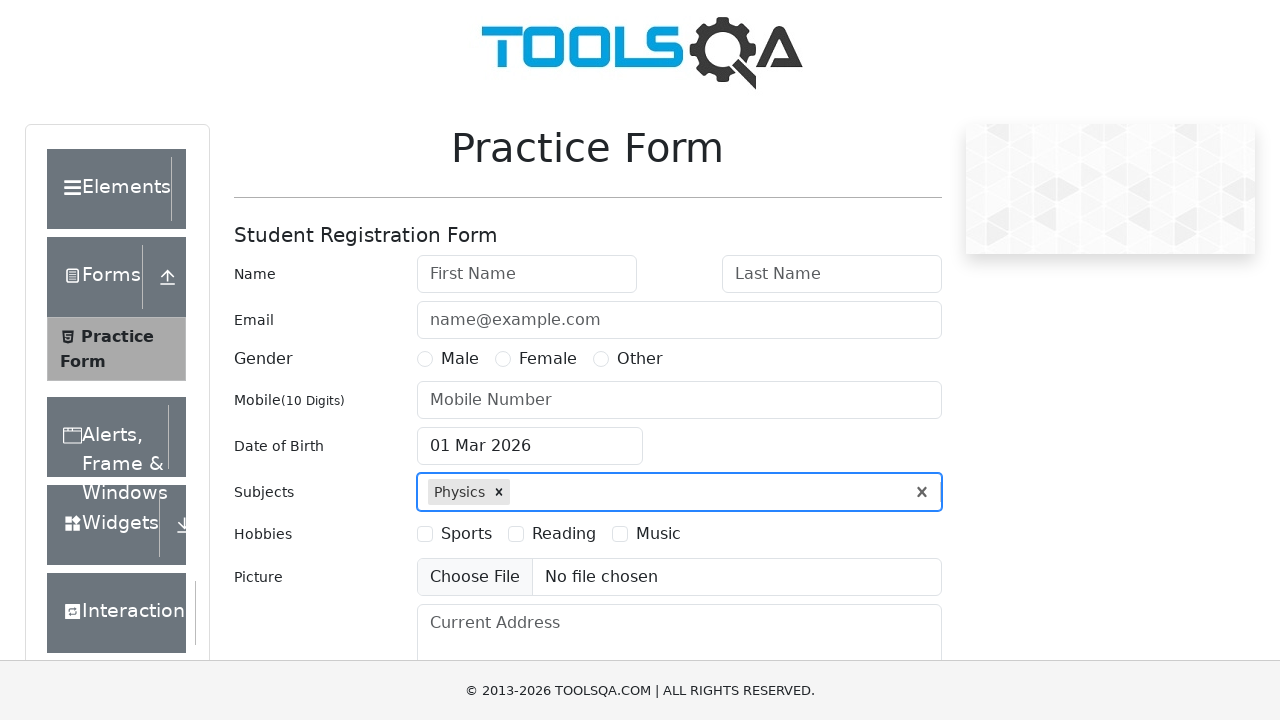

Filled subjects input field with 'chemistry' on #subjectsInput
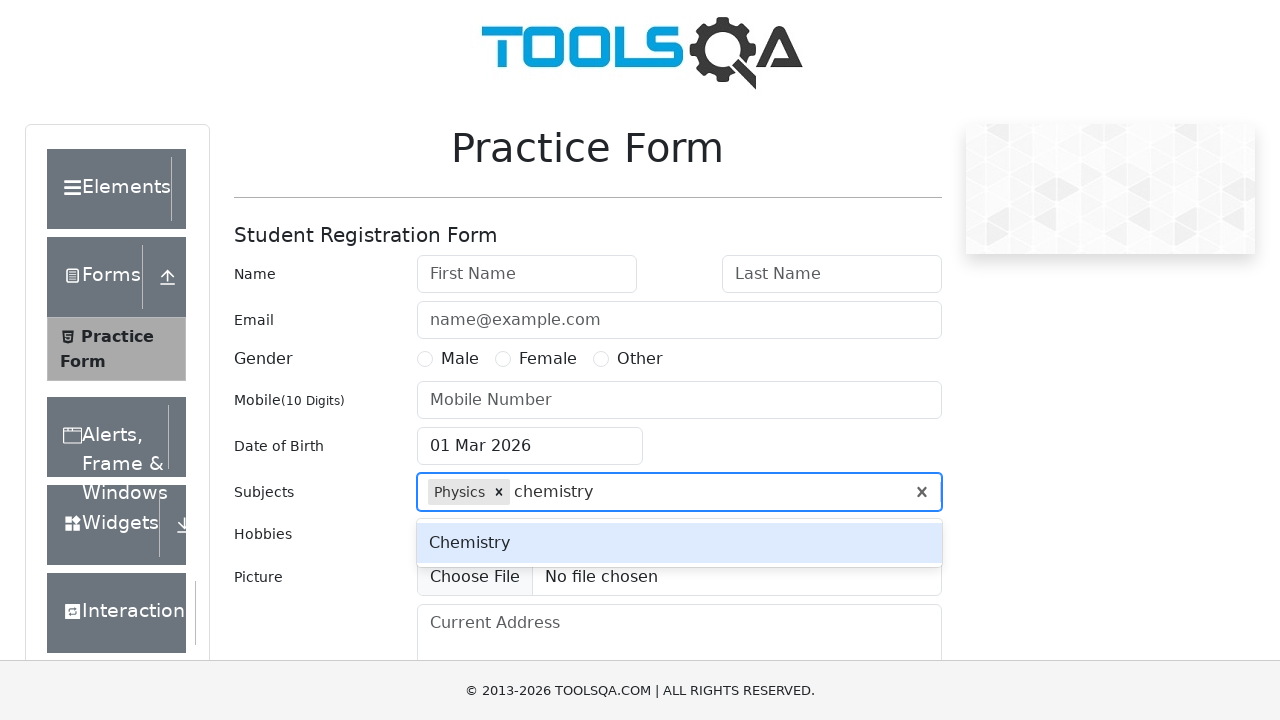

Pressed Enter to confirm 'chemistry' entry on #subjectsInput
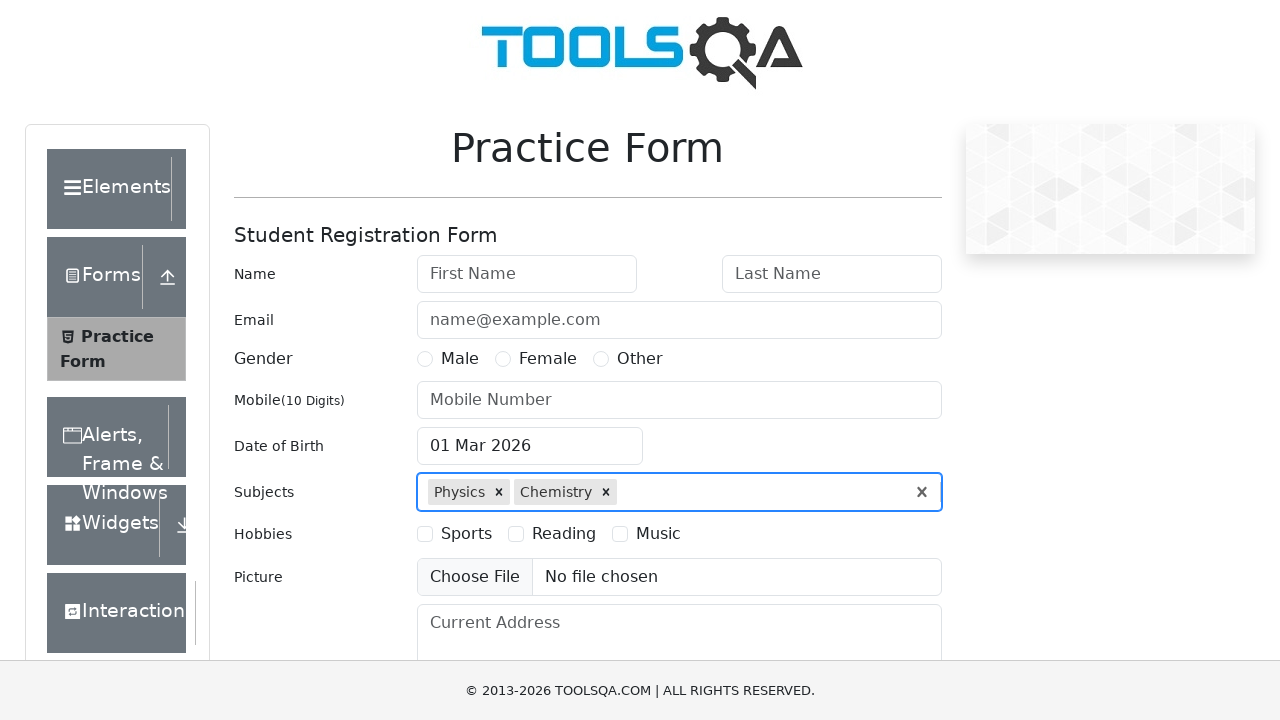

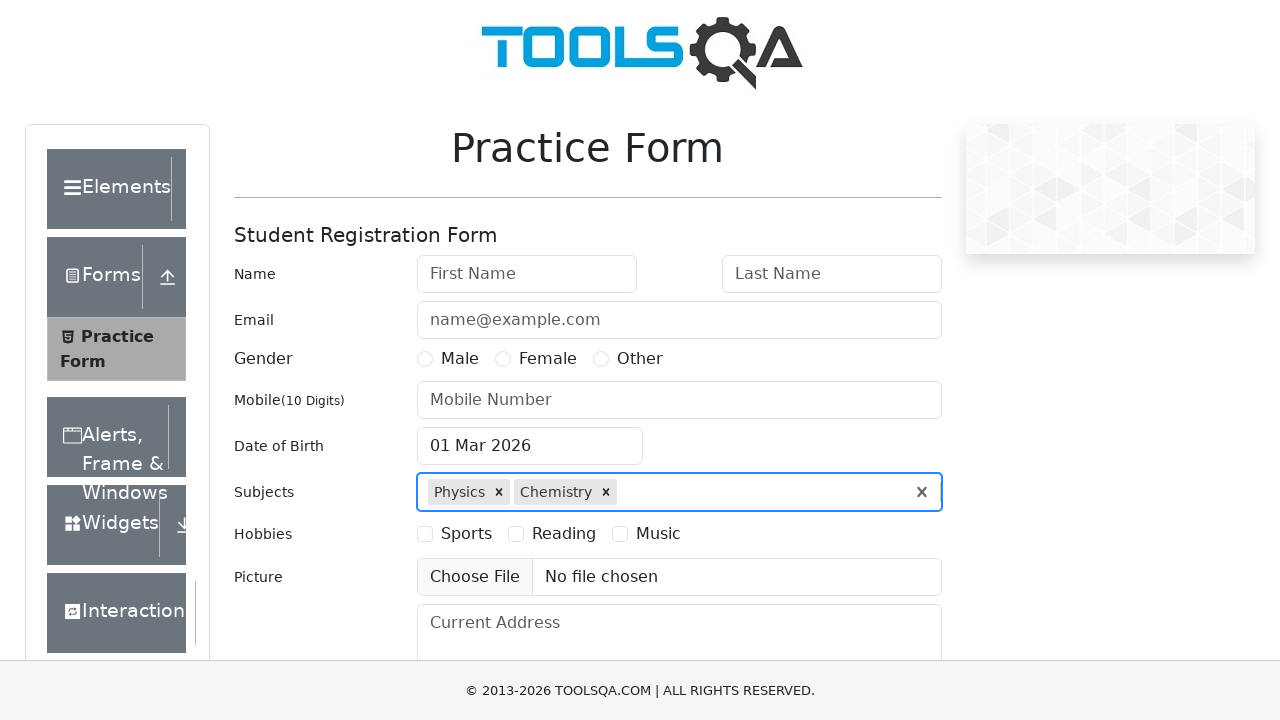